Tests drag and drop functionality using the dragAndDrop command to move column A to column B, then verifies the elements have swapped positions.

Starting URL: https://the-internet.herokuapp.com/drag_and_drop

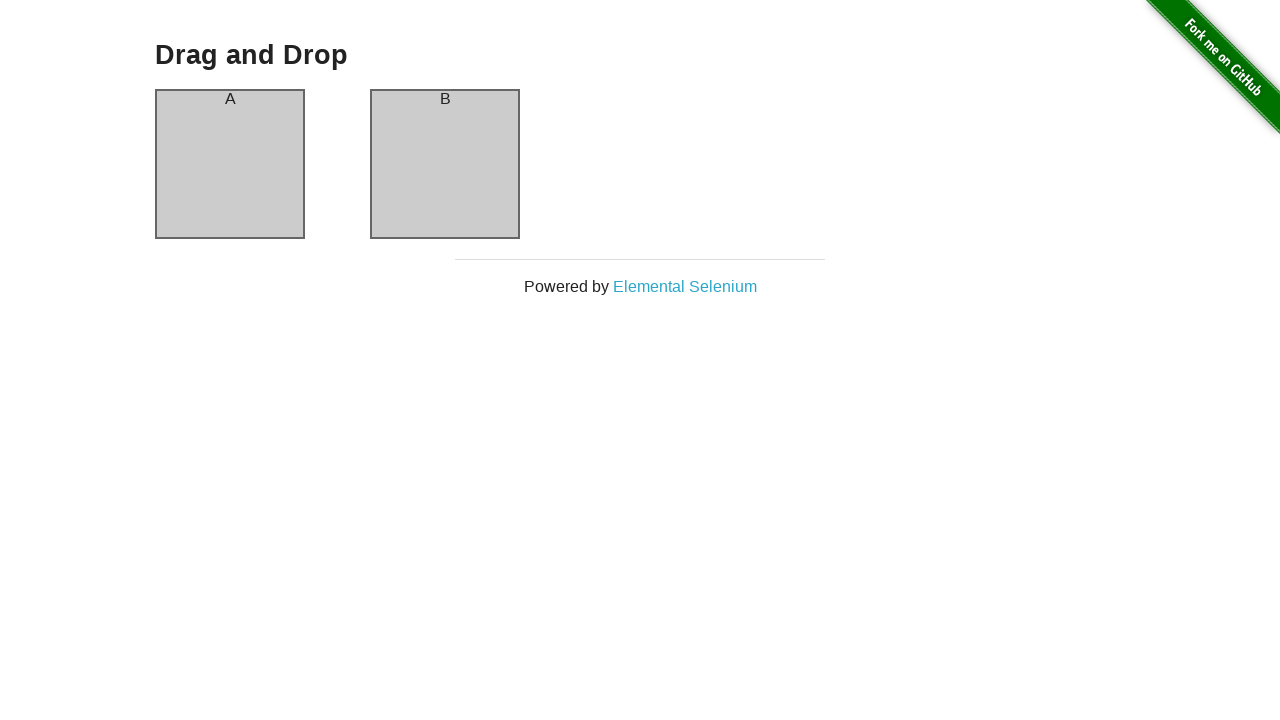

Waited for column A element to load
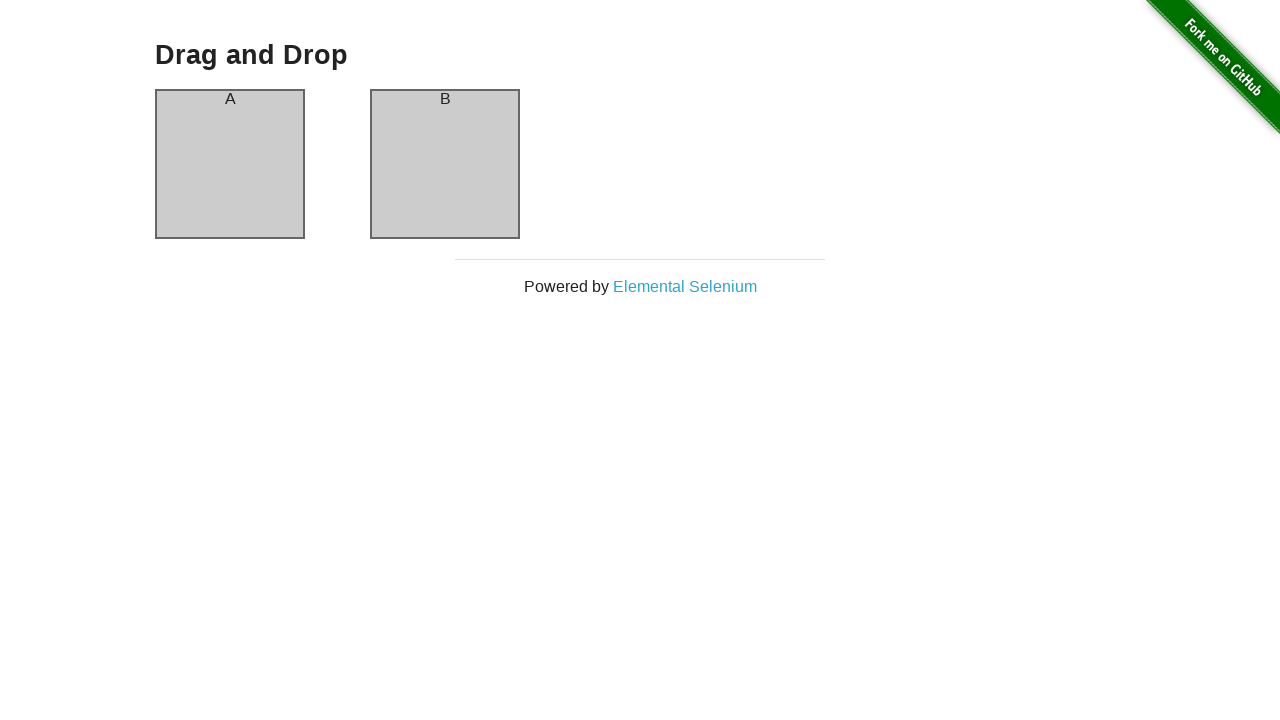

Verified column A contains 'A'
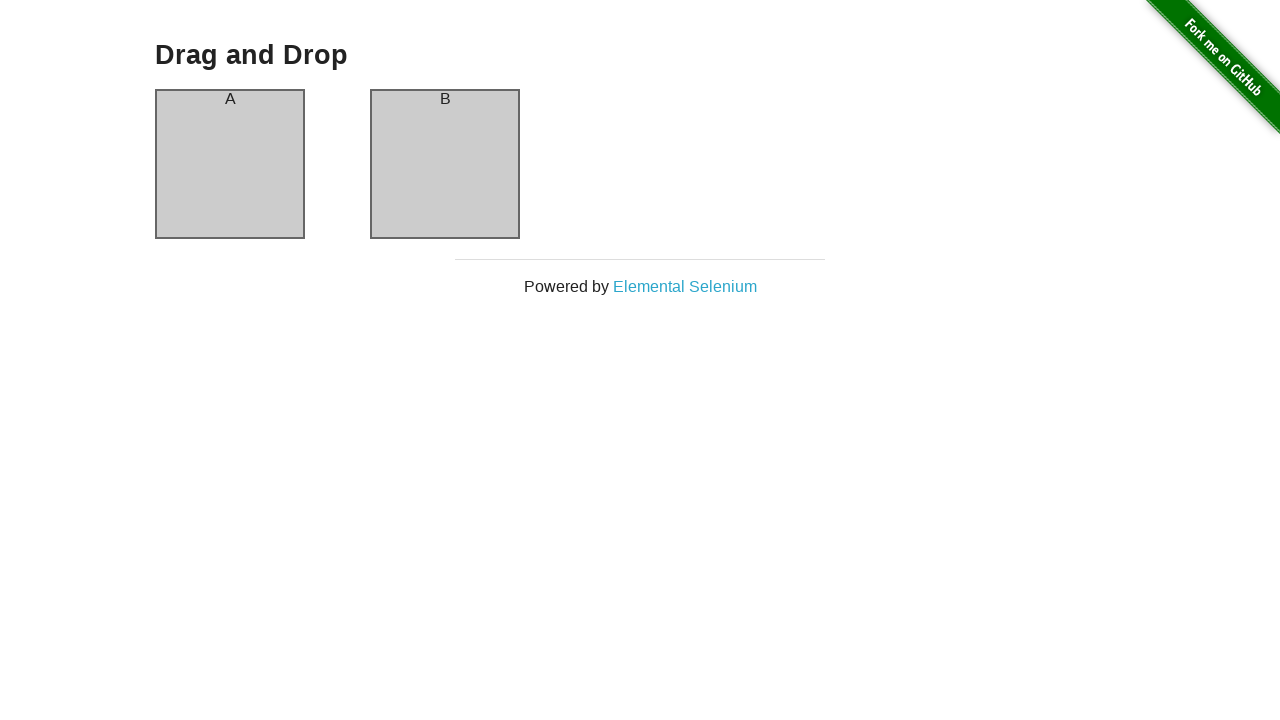

Verified column B contains 'B'
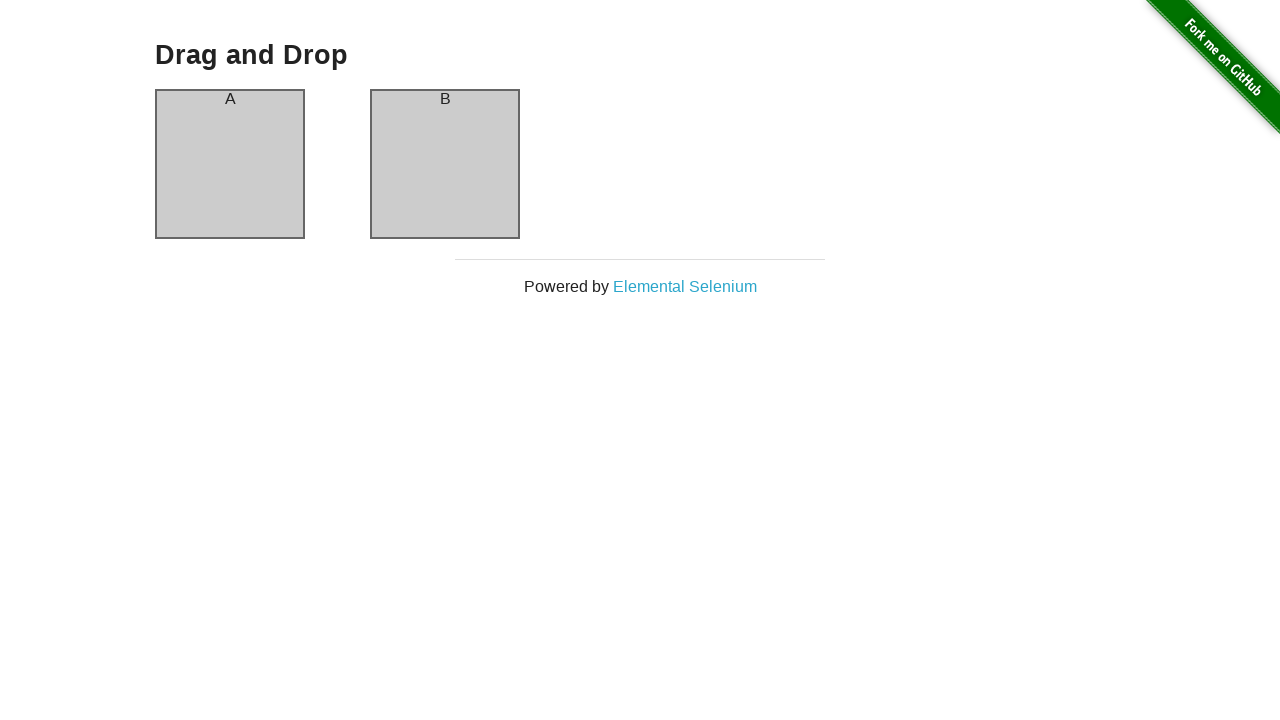

Performed drag and drop of column A to column B at (445, 164)
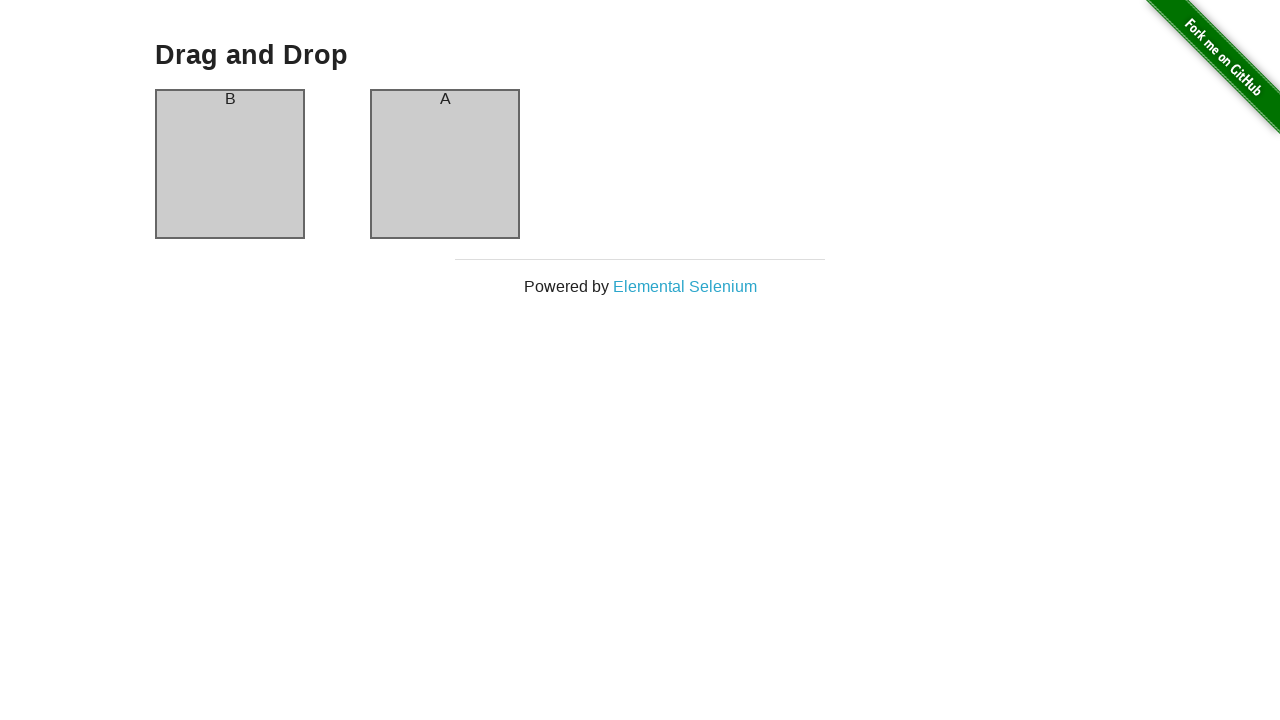

Verified column A now contains 'B' after swap
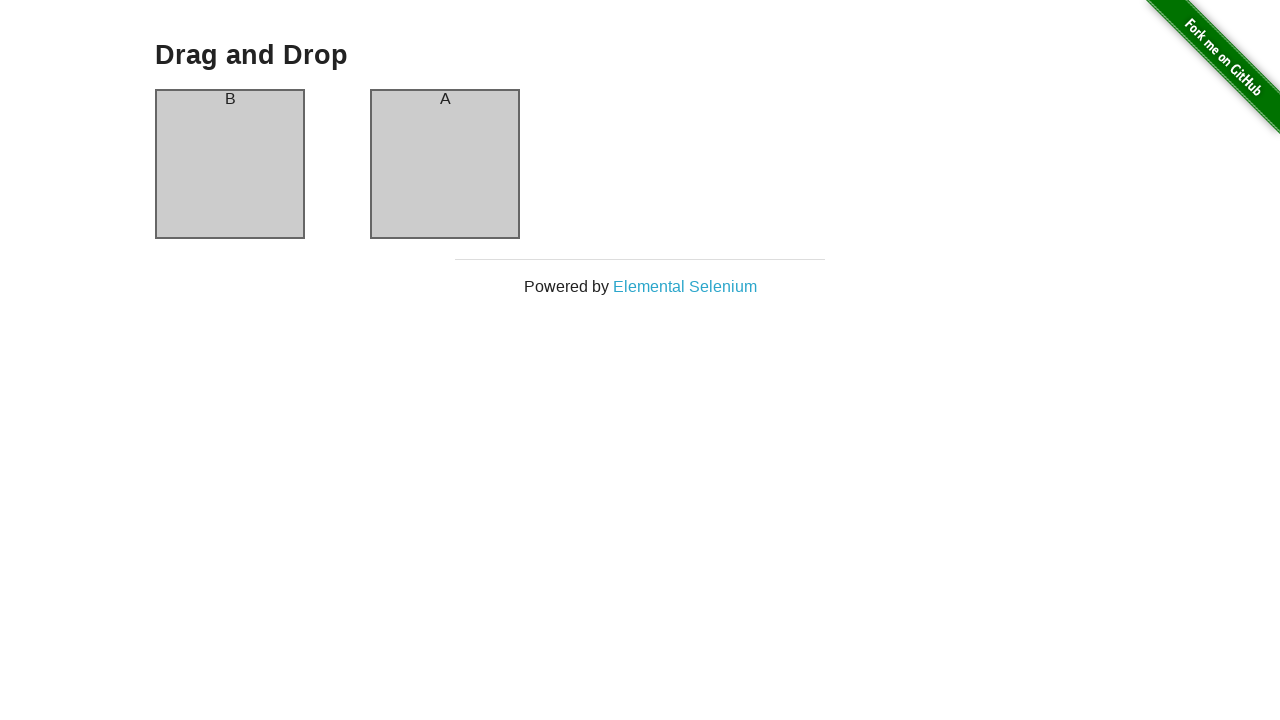

Verified column B now contains 'A' after swap
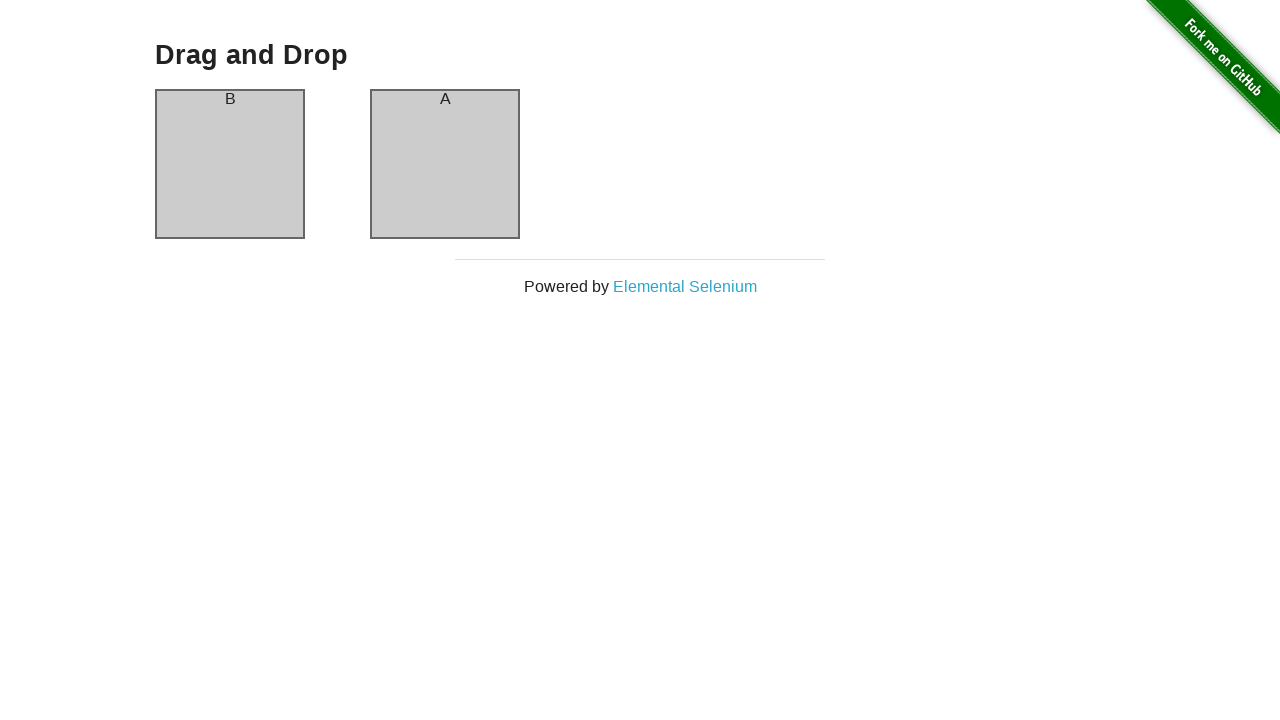

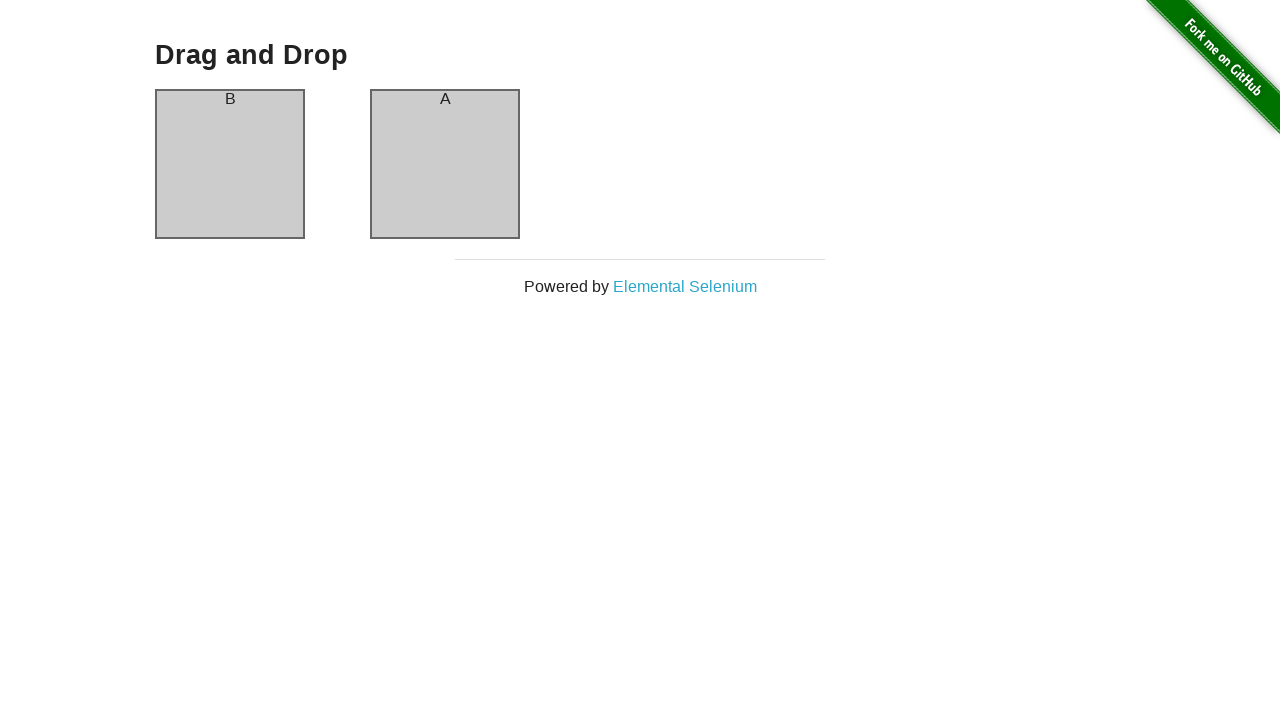